Tests adding todo items by filling the input field and pressing Enter twice, verifying items appear in the list

Starting URL: https://demo.playwright.dev/todomvc

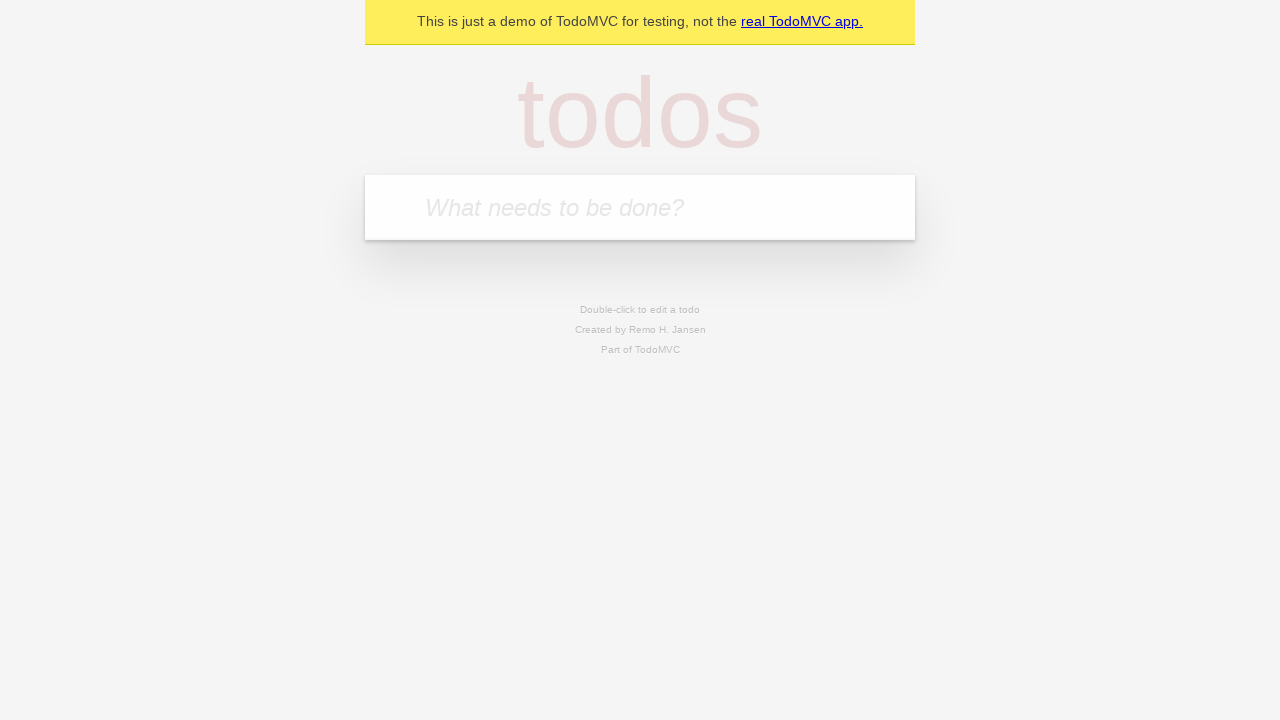

Filled todo input with 'buy some cheese' on internal:attr=[placeholder="What needs to be done?"i]
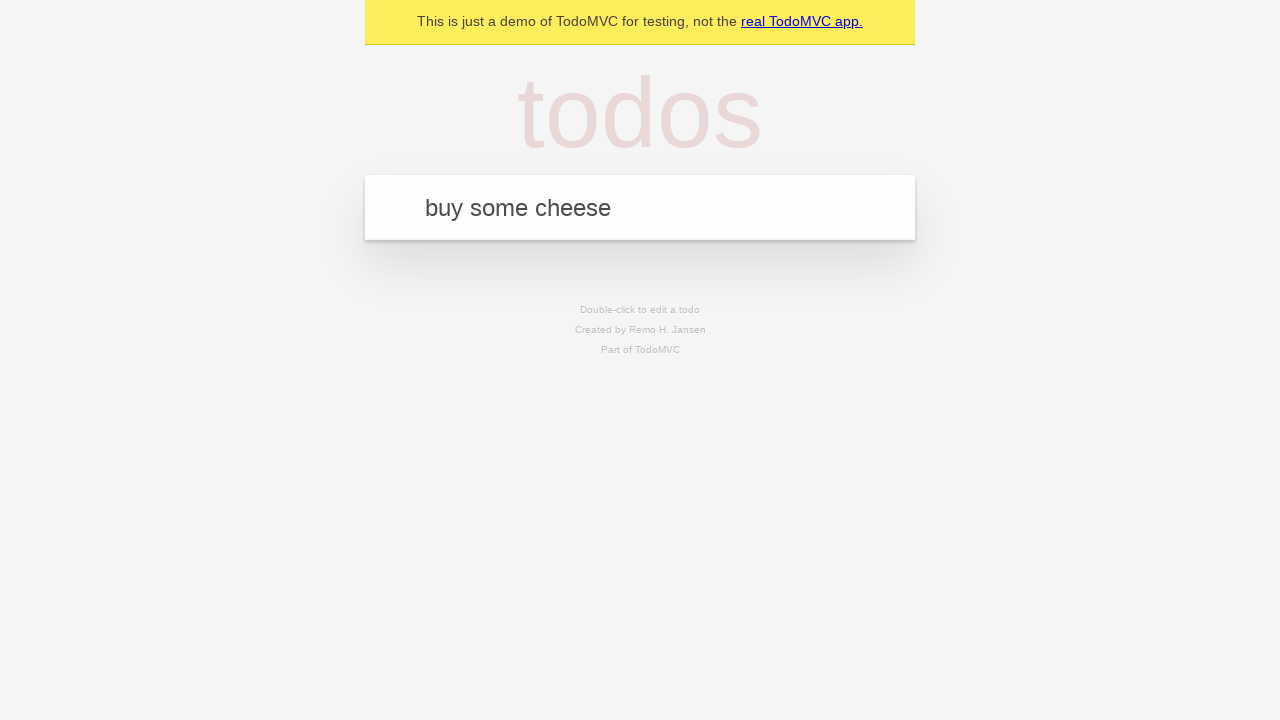

Pressed Enter to add first todo item on internal:attr=[placeholder="What needs to be done?"i]
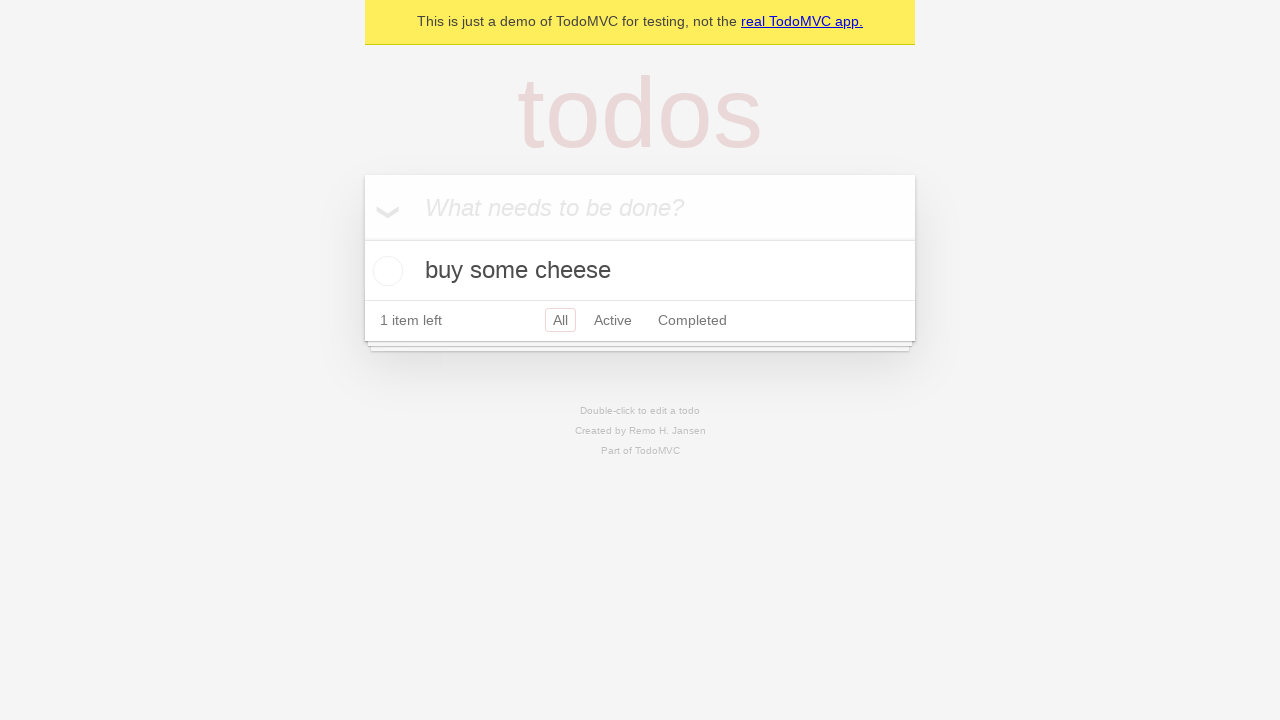

Filled todo input with 'feed the cat' on internal:attr=[placeholder="What needs to be done?"i]
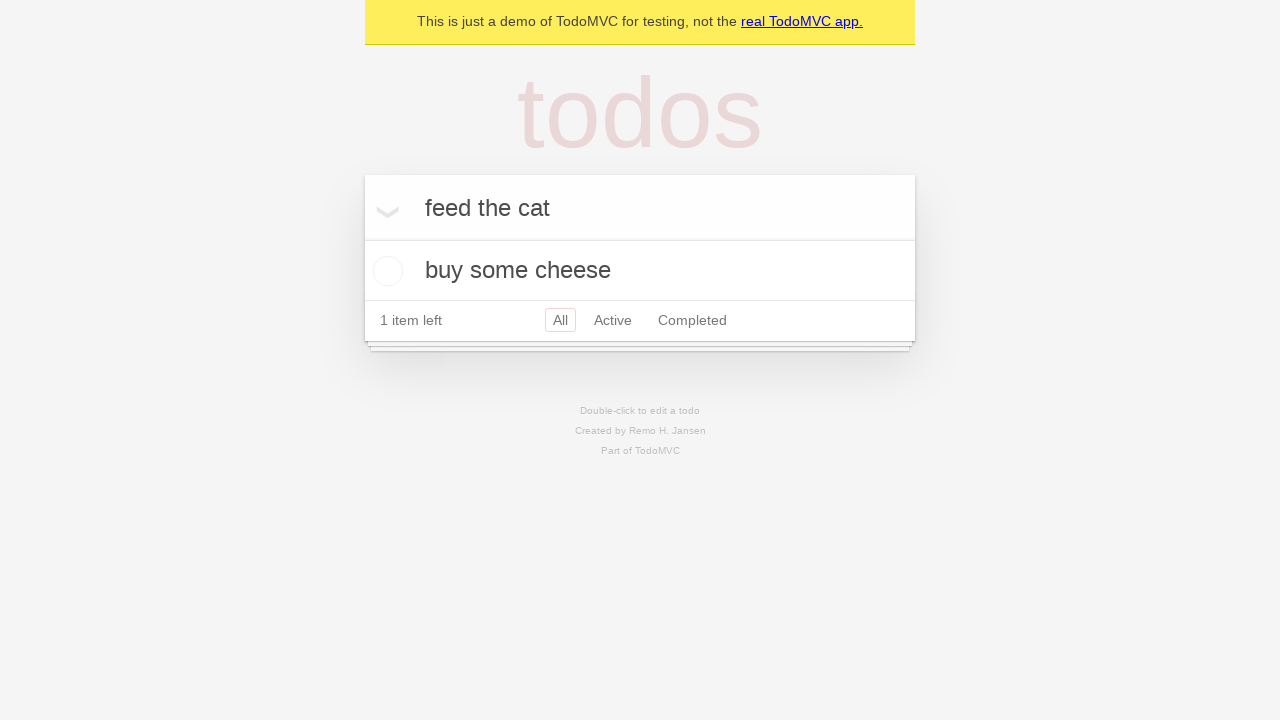

Pressed Enter to add second todo item on internal:attr=[placeholder="What needs to be done?"i]
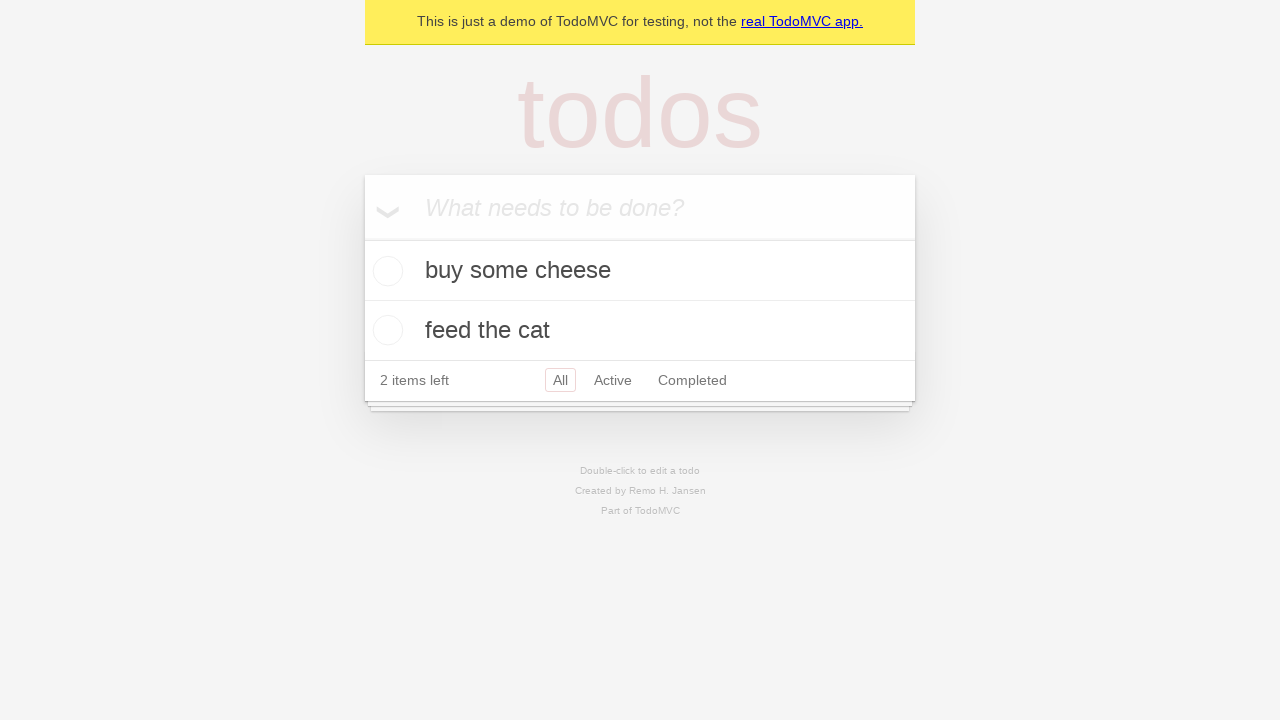

Todo items appeared in the list
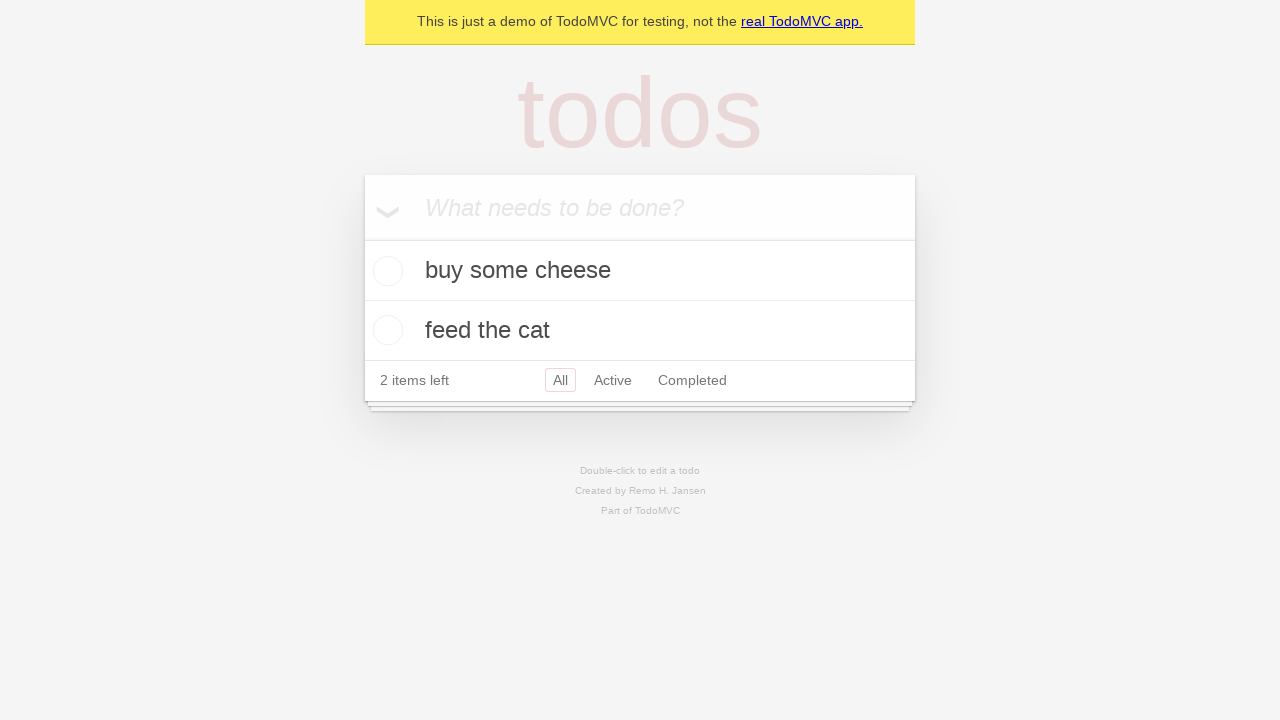

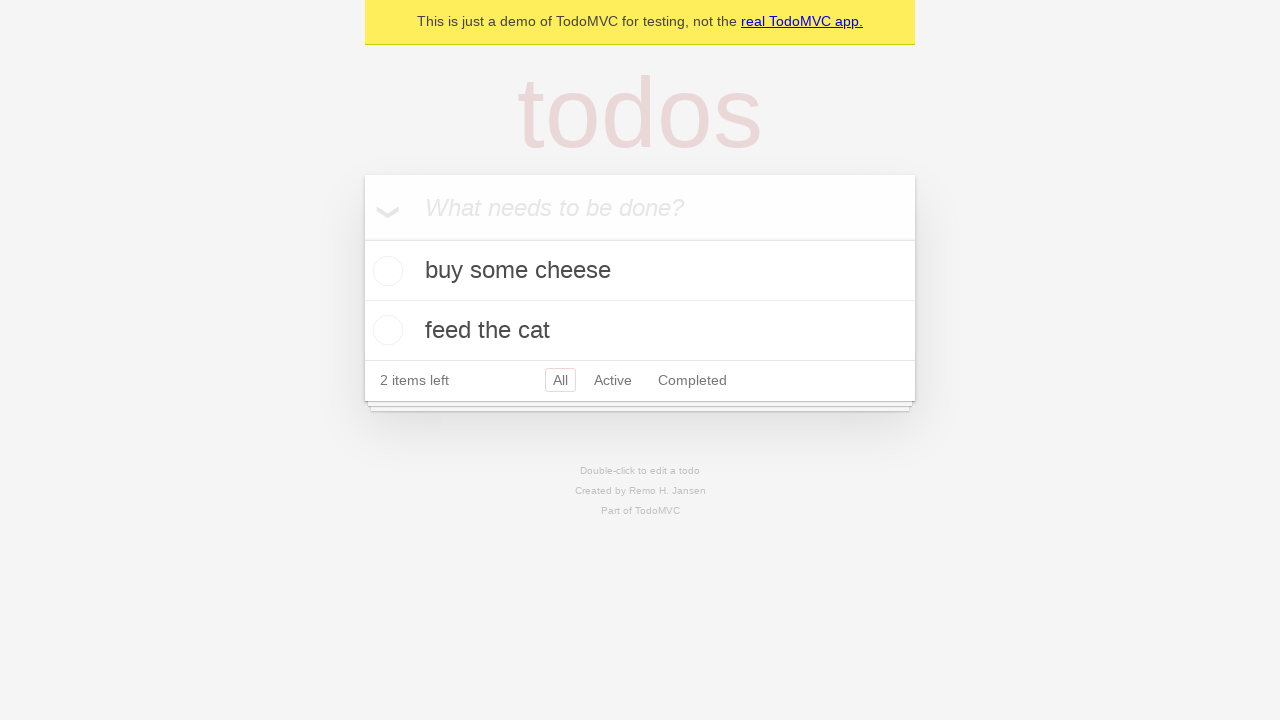